Tests drag and drop functionality by dragging element A to element B's position and verifying the elements have swapped positions

Starting URL: https://the-internet.herokuapp.com/drag_and_drop

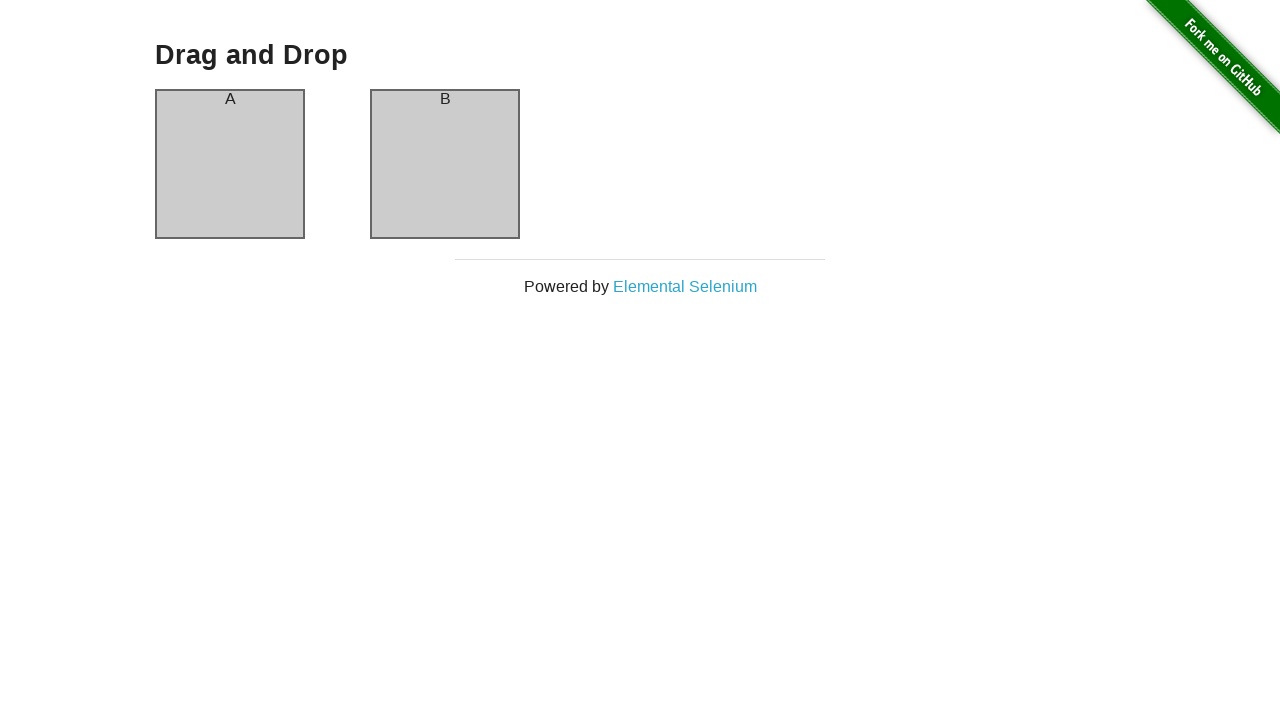

Dragged element A to element B's position at (445, 164)
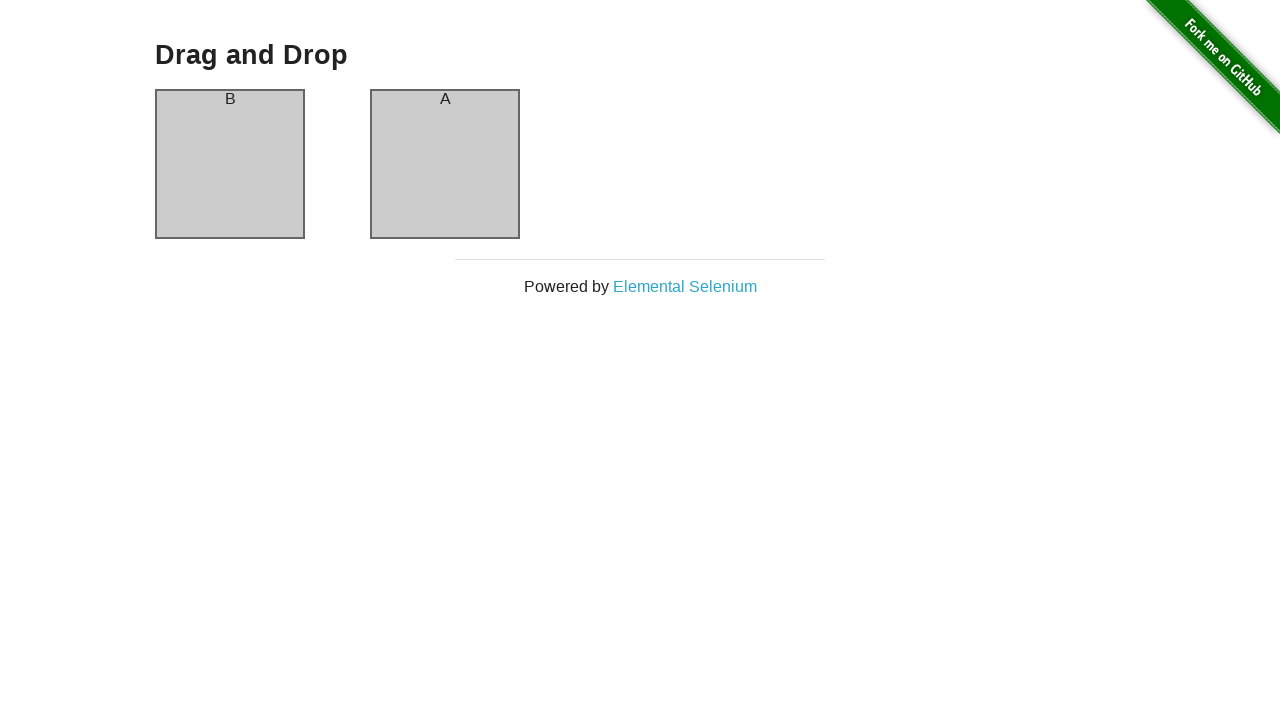

Column A header element loaded
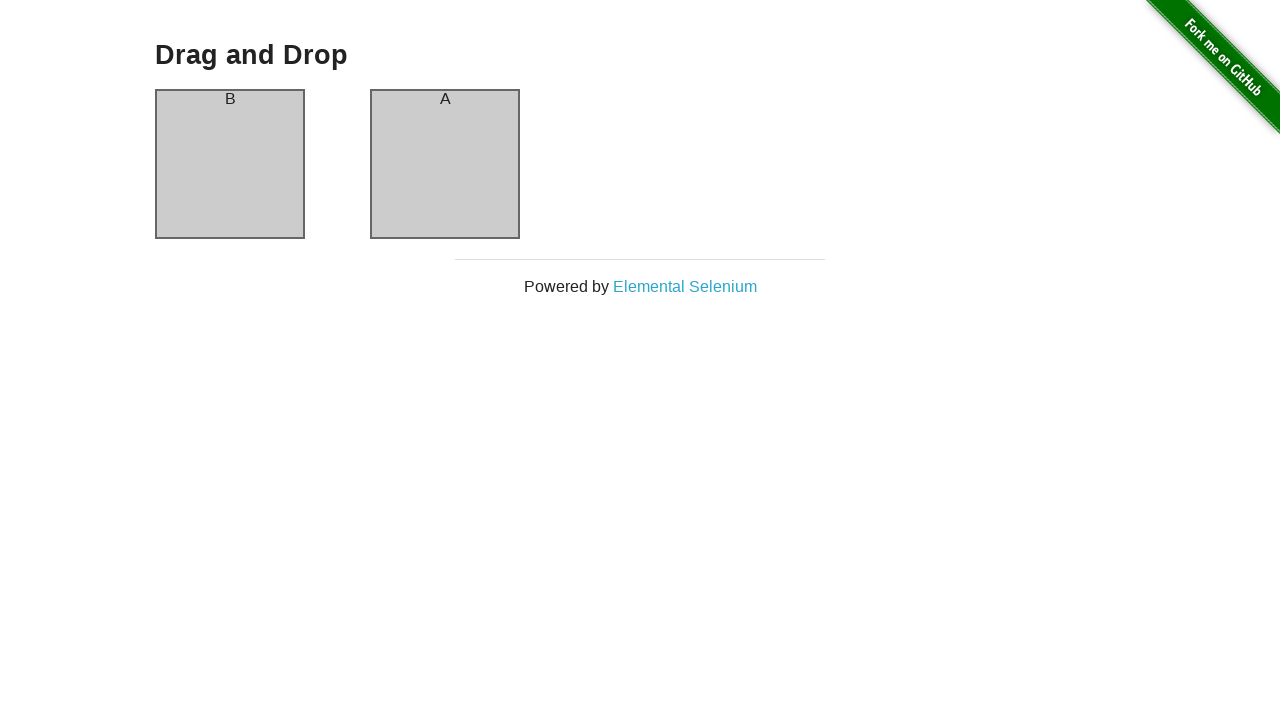

Verified that column A header now displays 'B' after swap
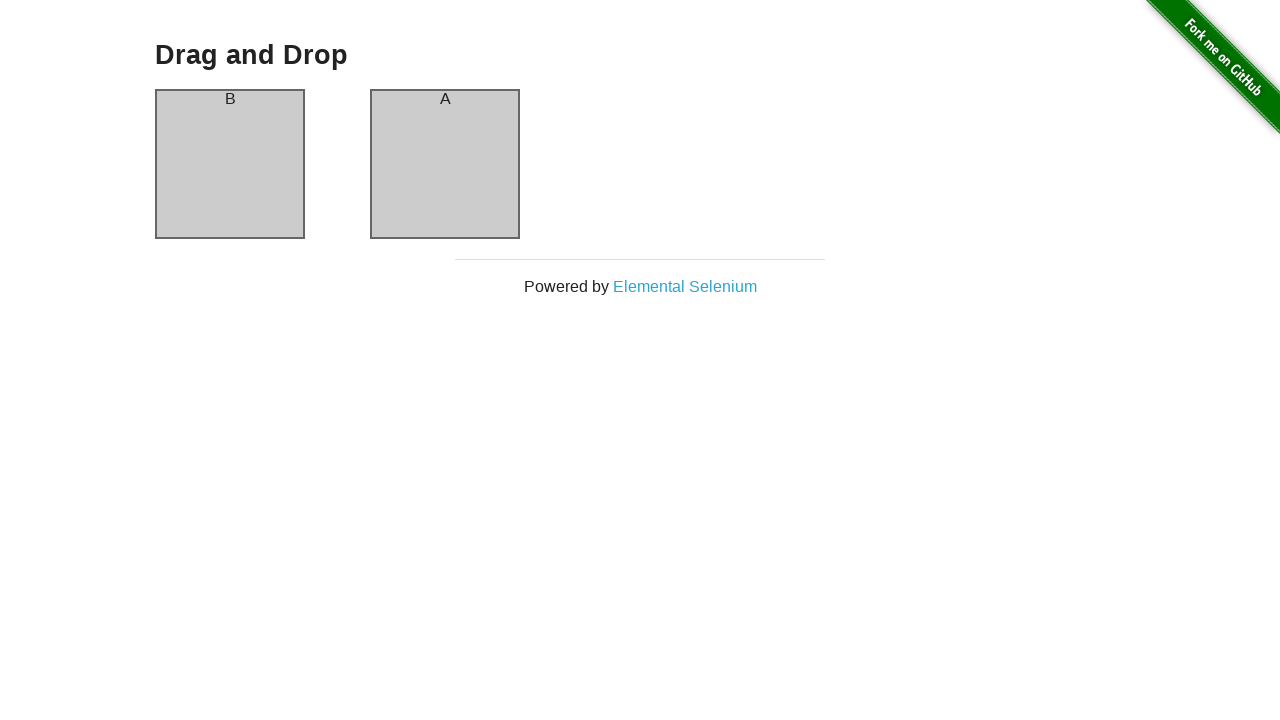

Verified that column B header now displays 'A' after swap
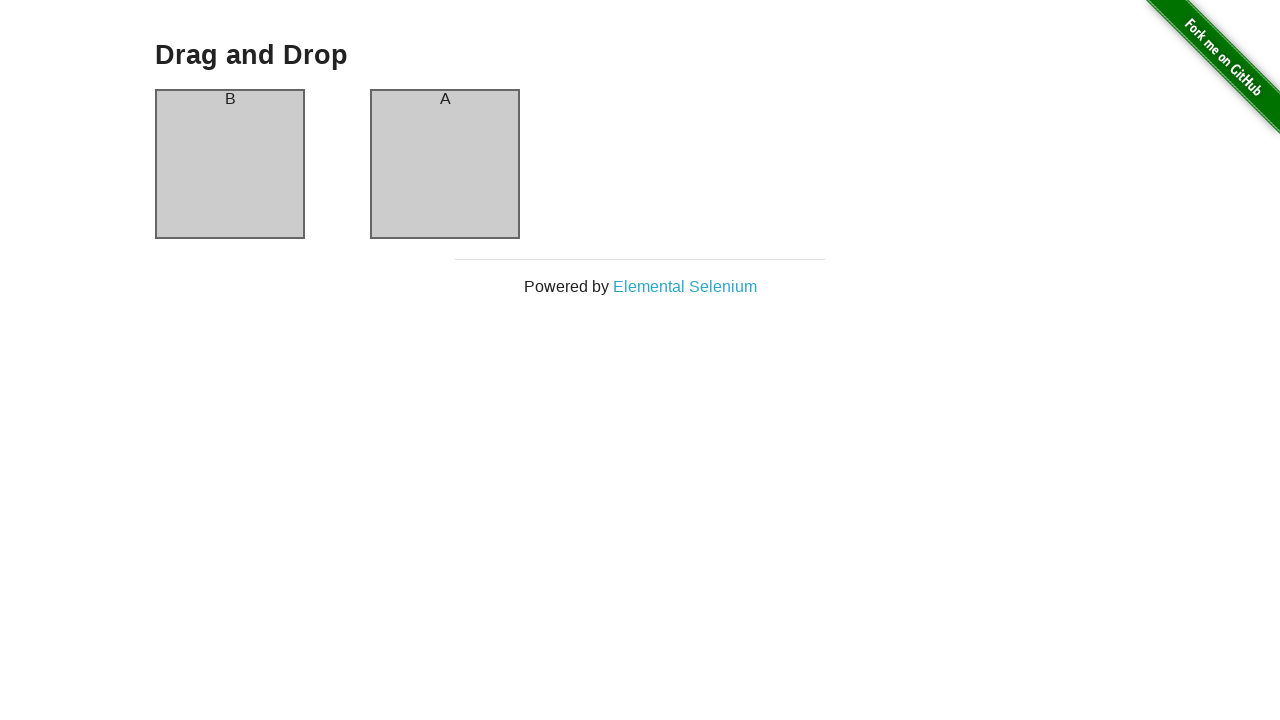

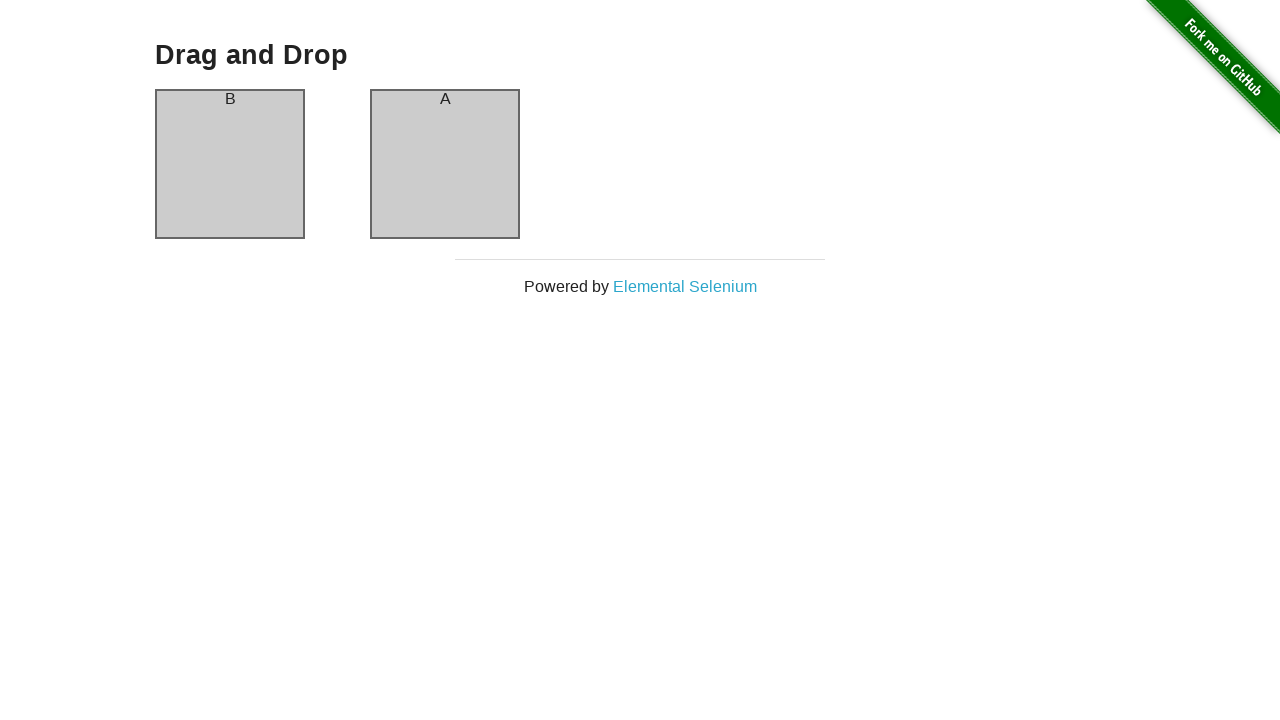